Tests child window handling by clicking a link that opens a new page, extracting text from the new page, and filling a form field with the extracted domain

Starting URL: https://rahulshettyacademy.com/loginpagePractise/

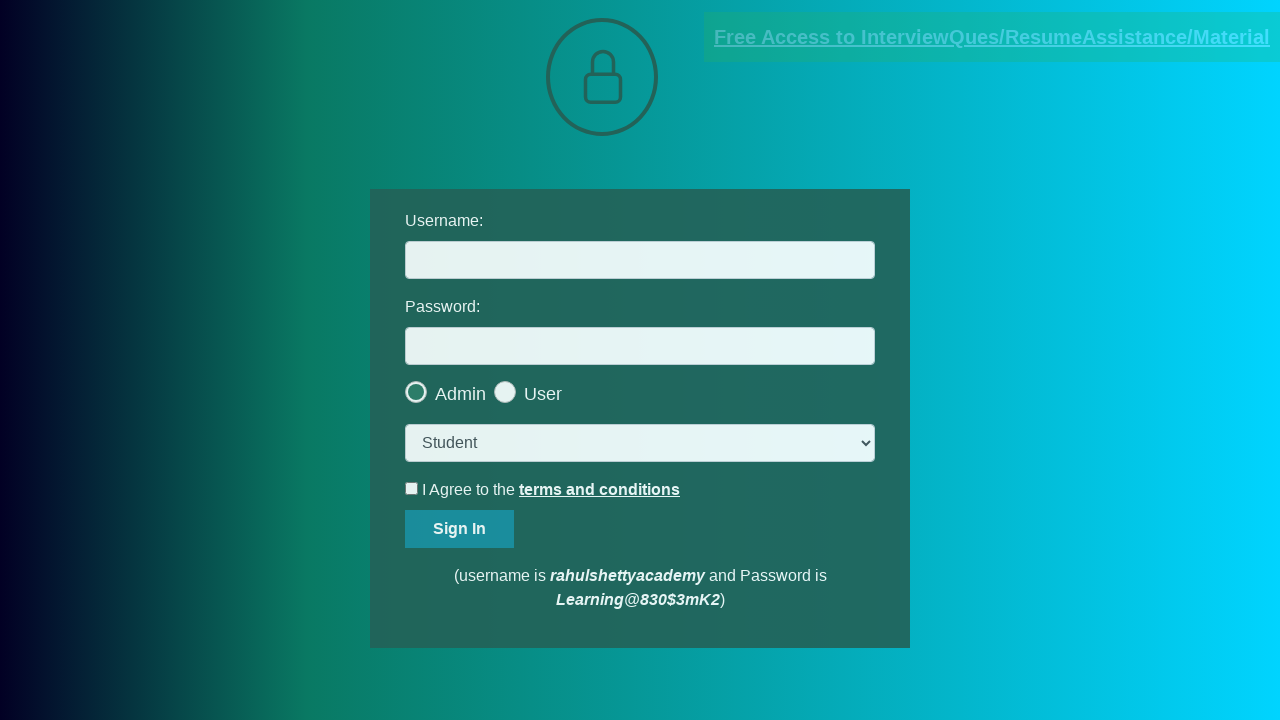

Clicked documents-request link and child window opened at (992, 37) on [href*='documents-request']
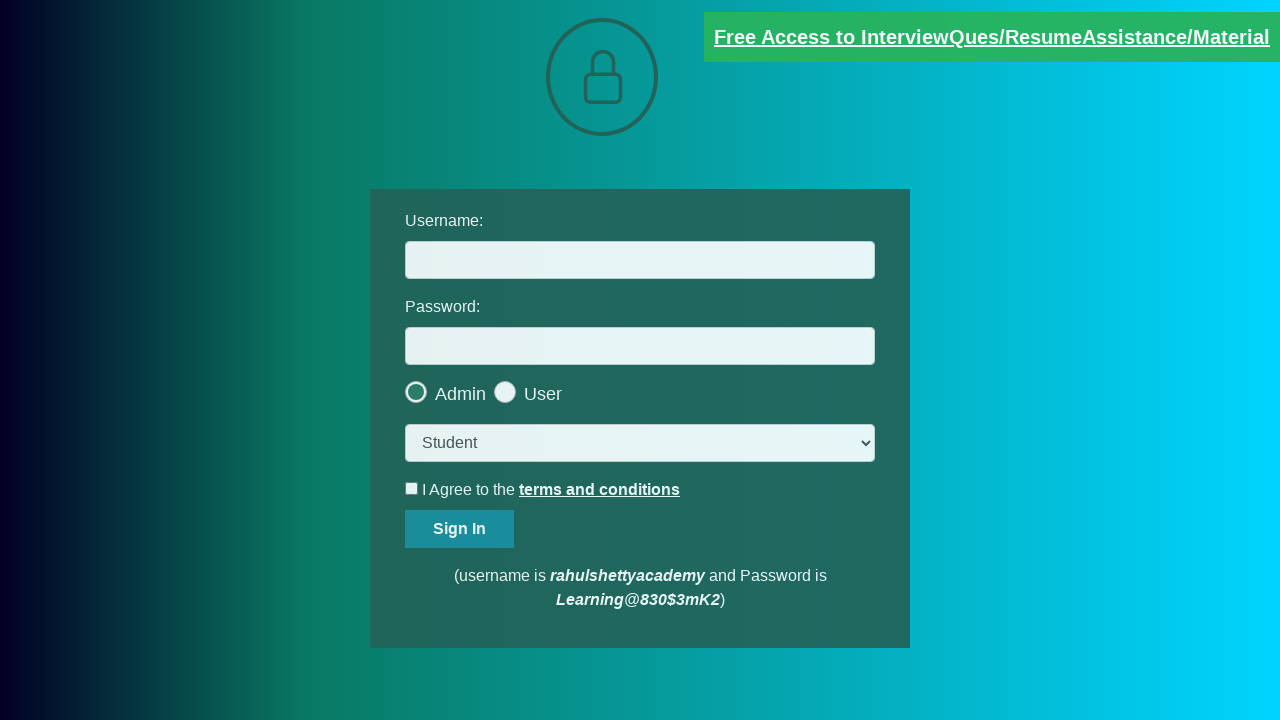

Red text element loaded on child window
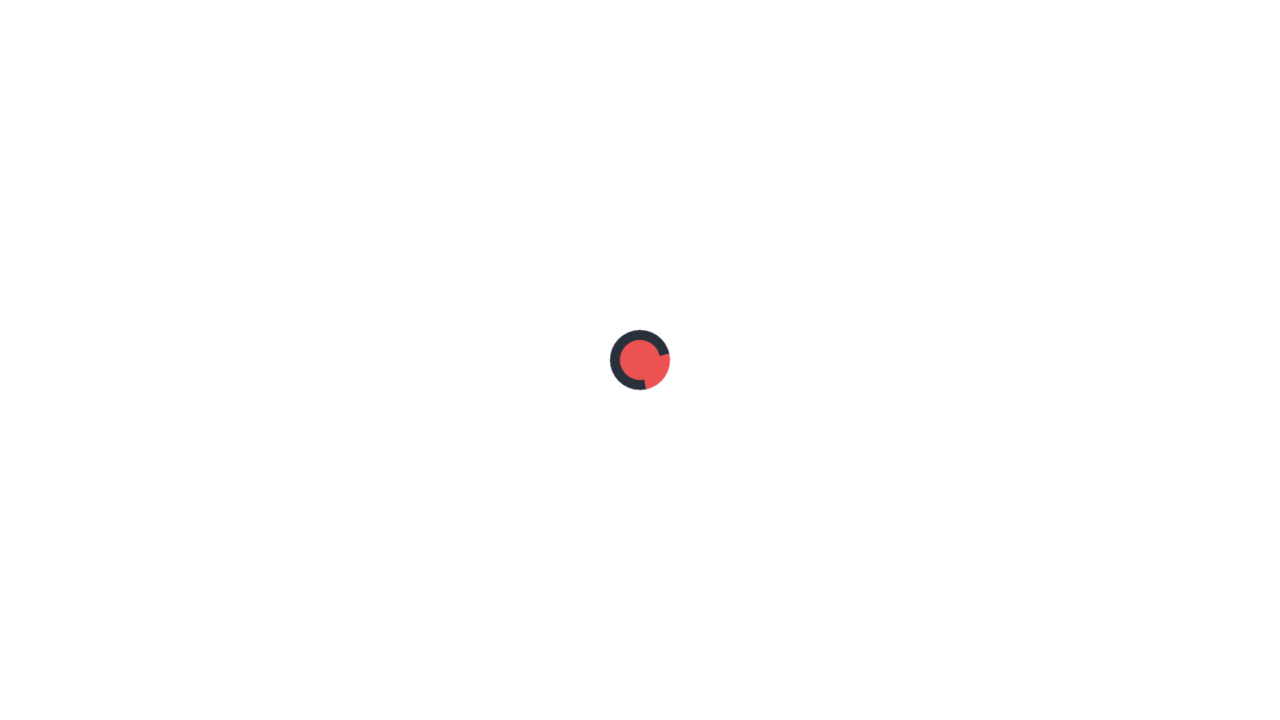

Extracted text content from red element
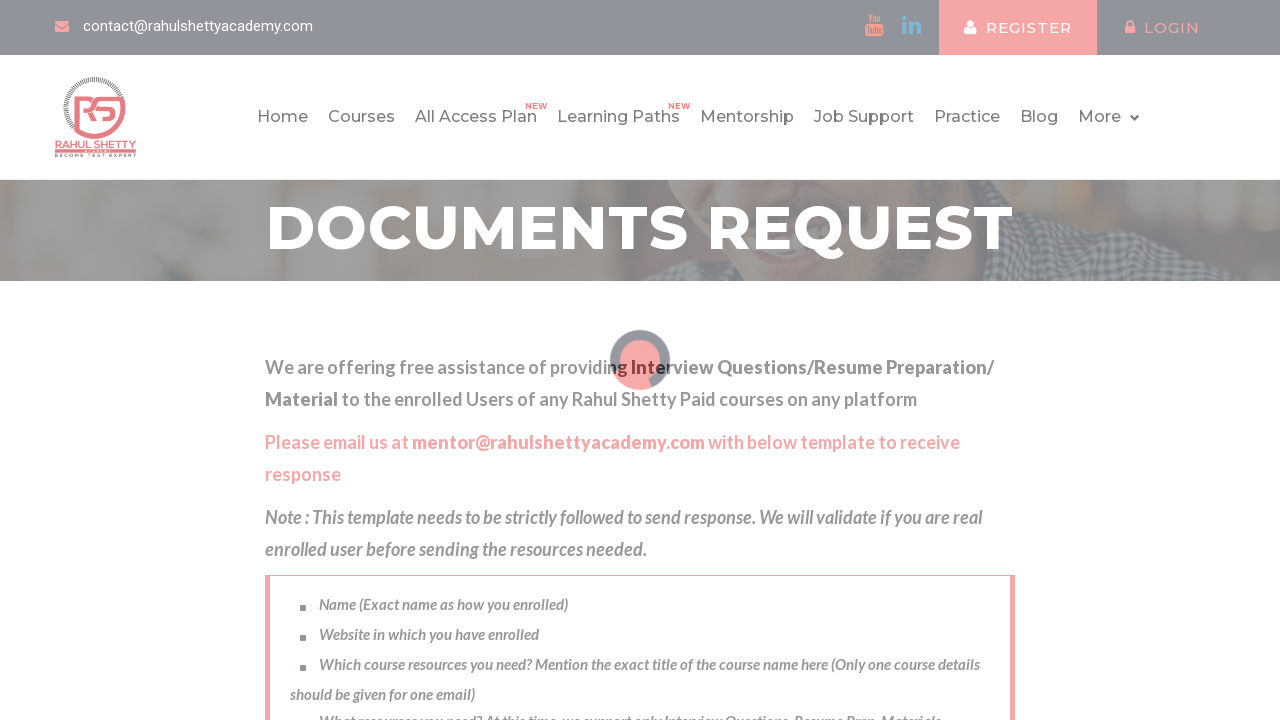

Parsed domain from text: rahulshettyacademy.com
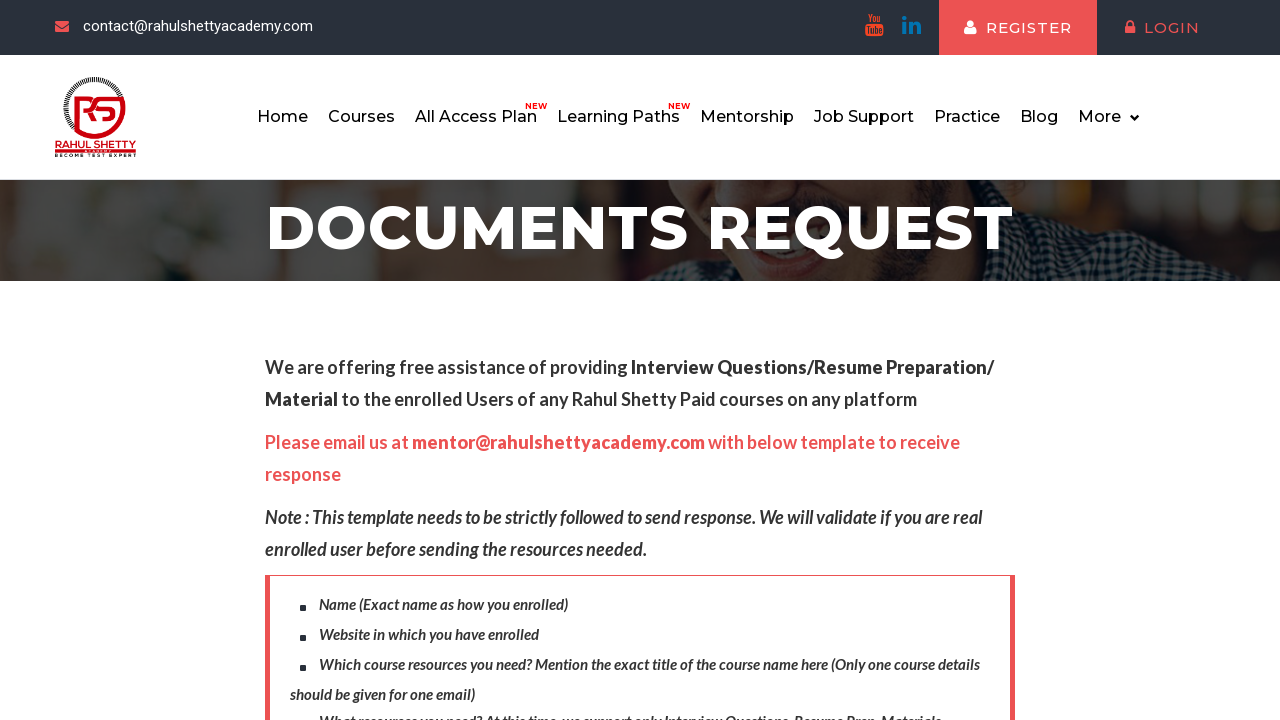

Filled username field with extracted domain: rahulshettyacademy.com on #username
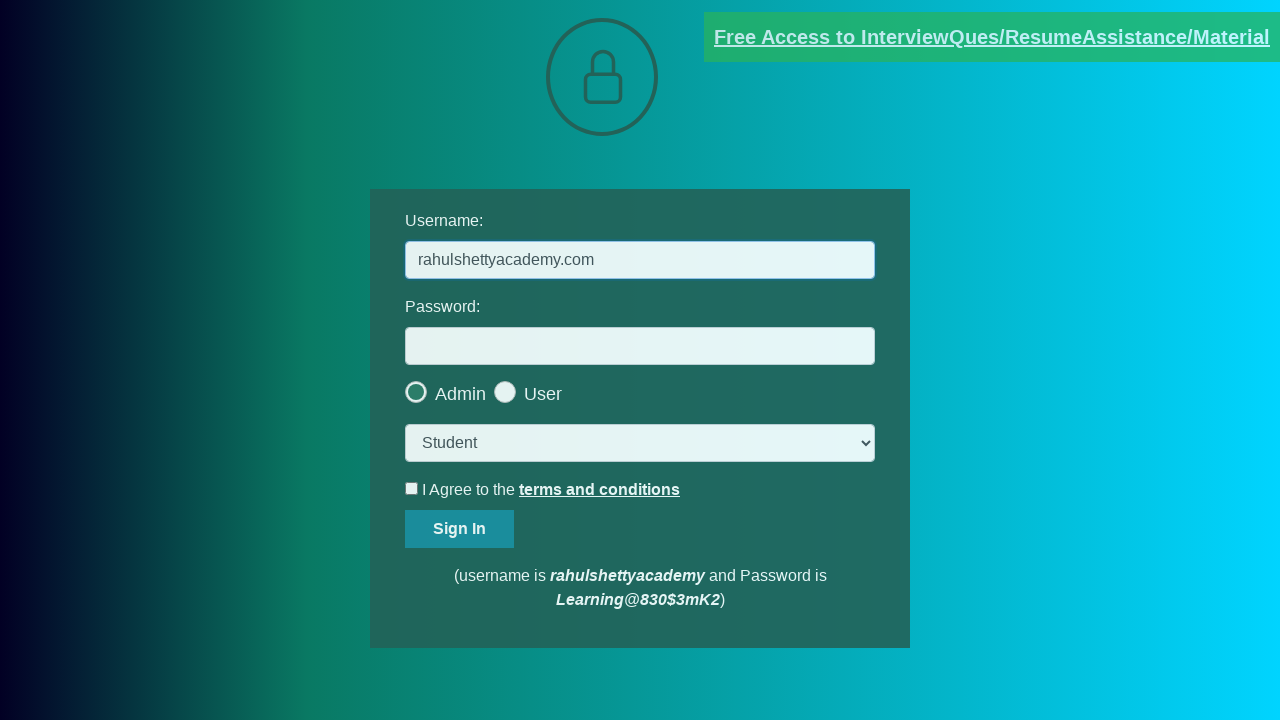

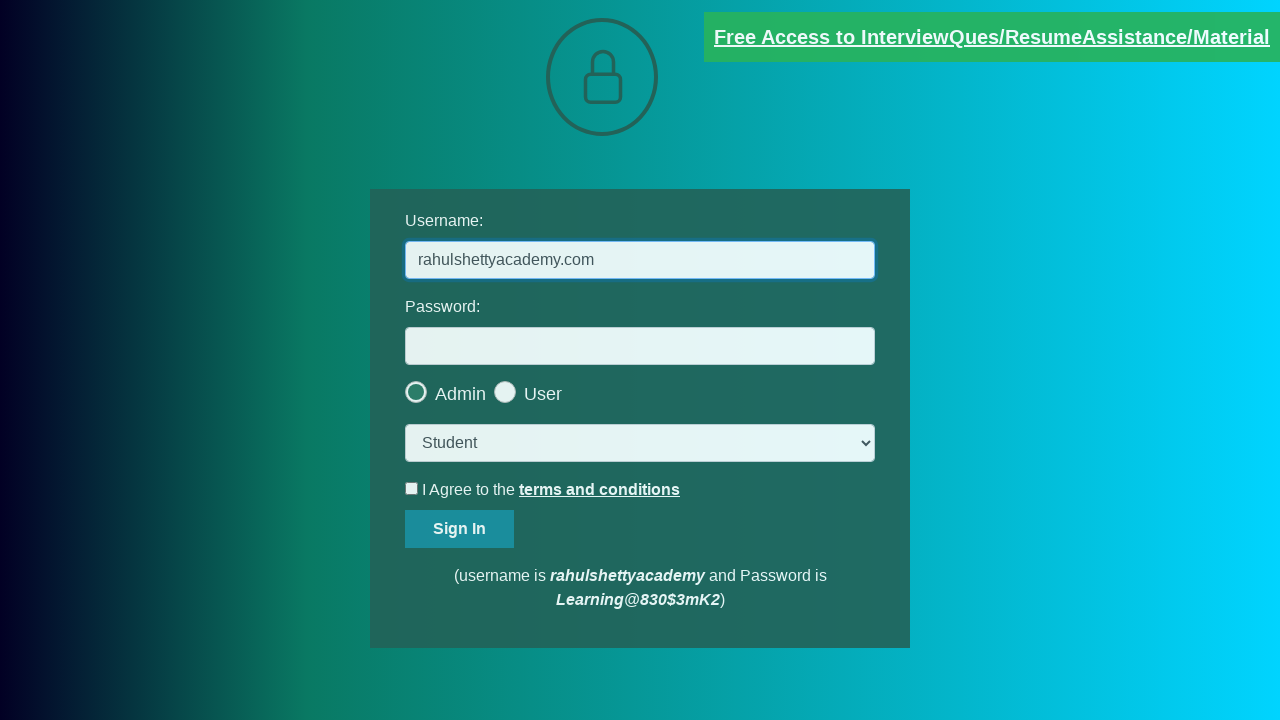